Tests hovering over an element and verifies the hover status

Starting URL: https://www.selenium.dev/selenium/web/mouse_interaction.html

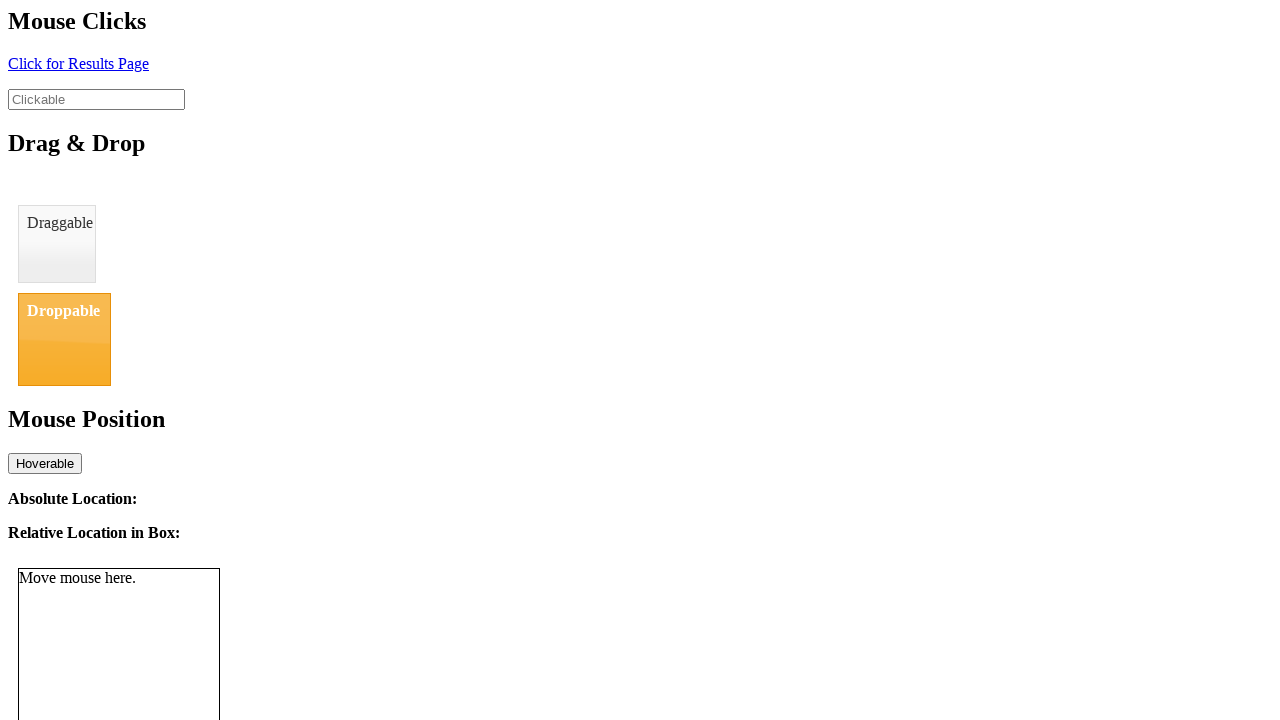

Navigated to mouse interaction test page
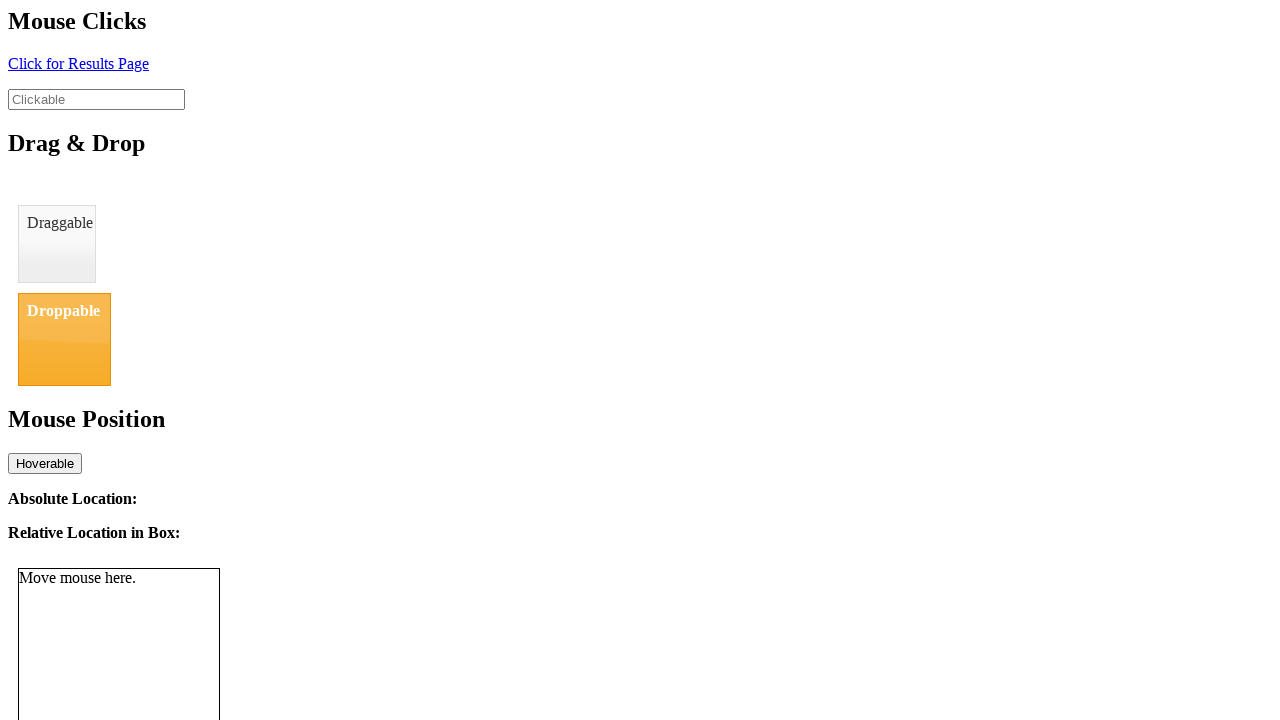

Hovered over the hoverable element at (45, 463) on #hover
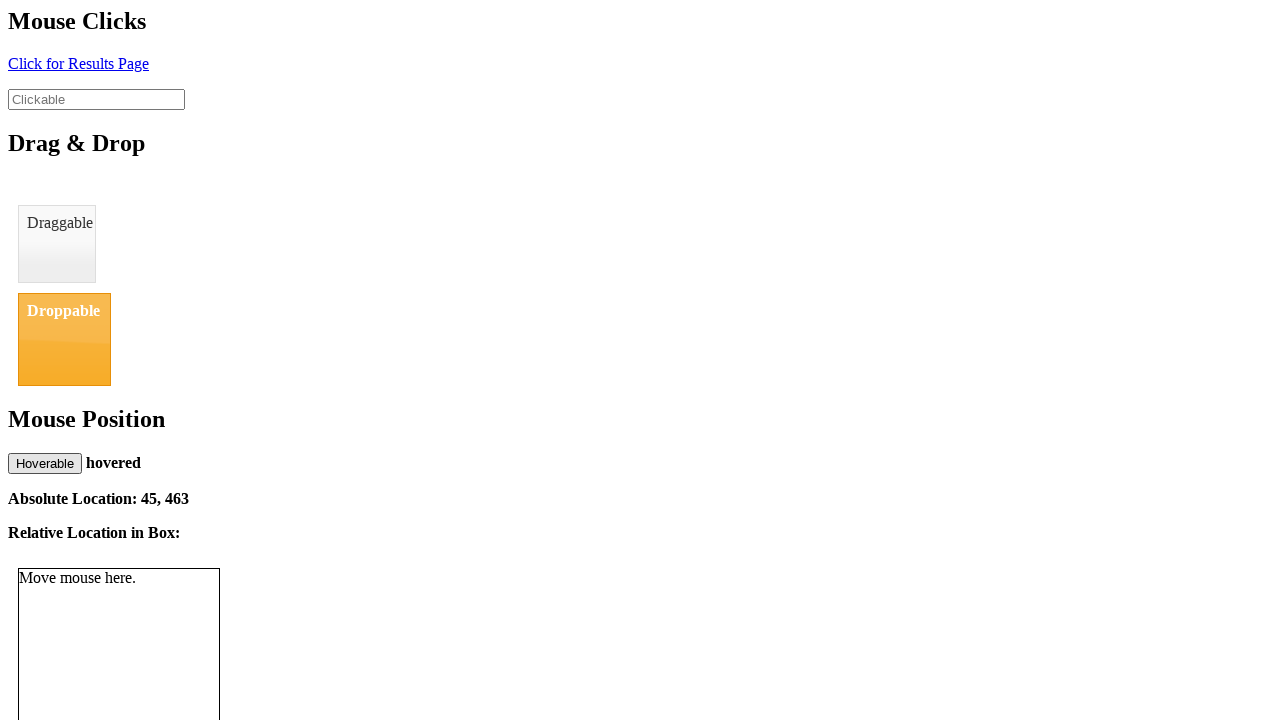

Verified hover status is 'hovered'
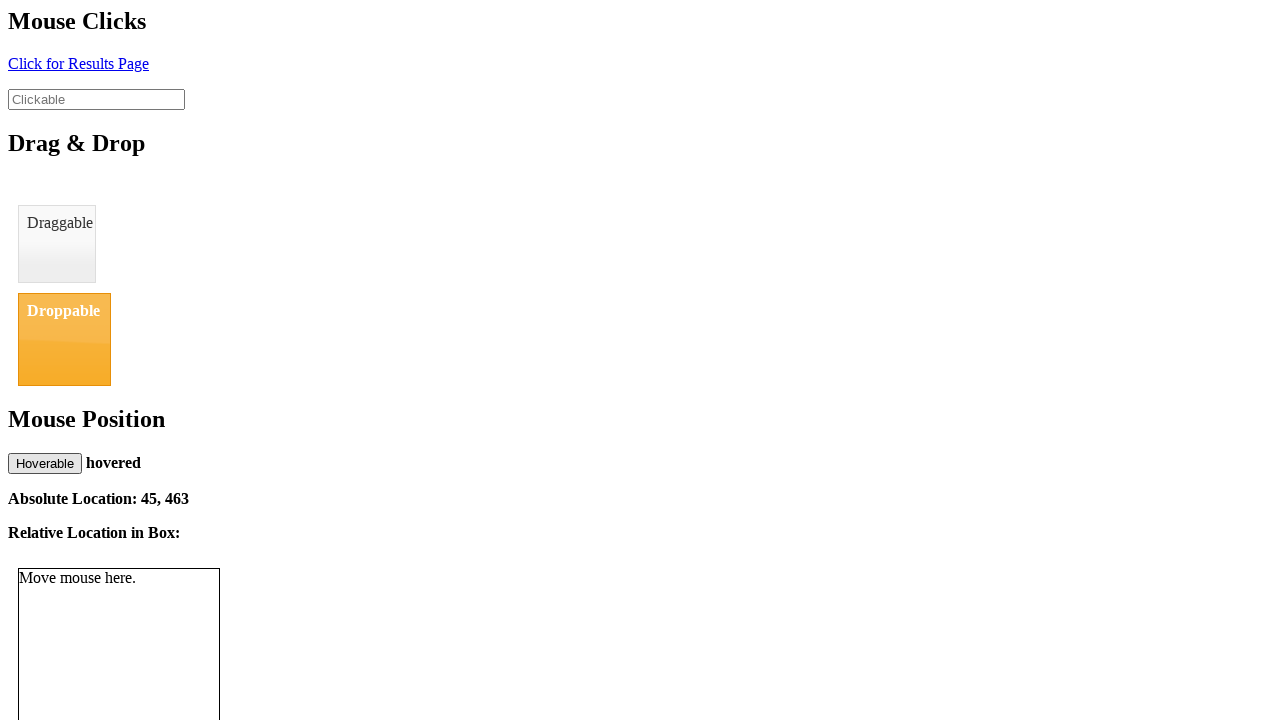

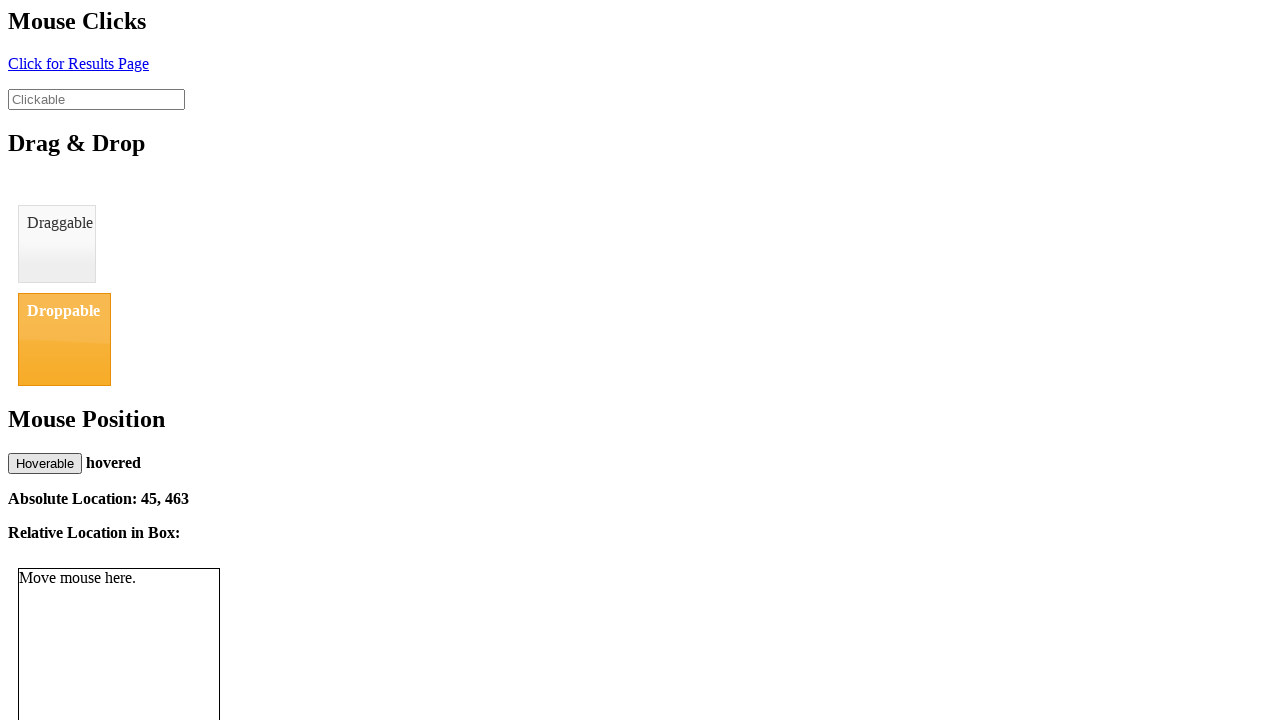